Tests drag and drop functionality on jQuery UI demo page by dragging an element and dropping it onto a target area

Starting URL: https://jqueryui.com/droppable/

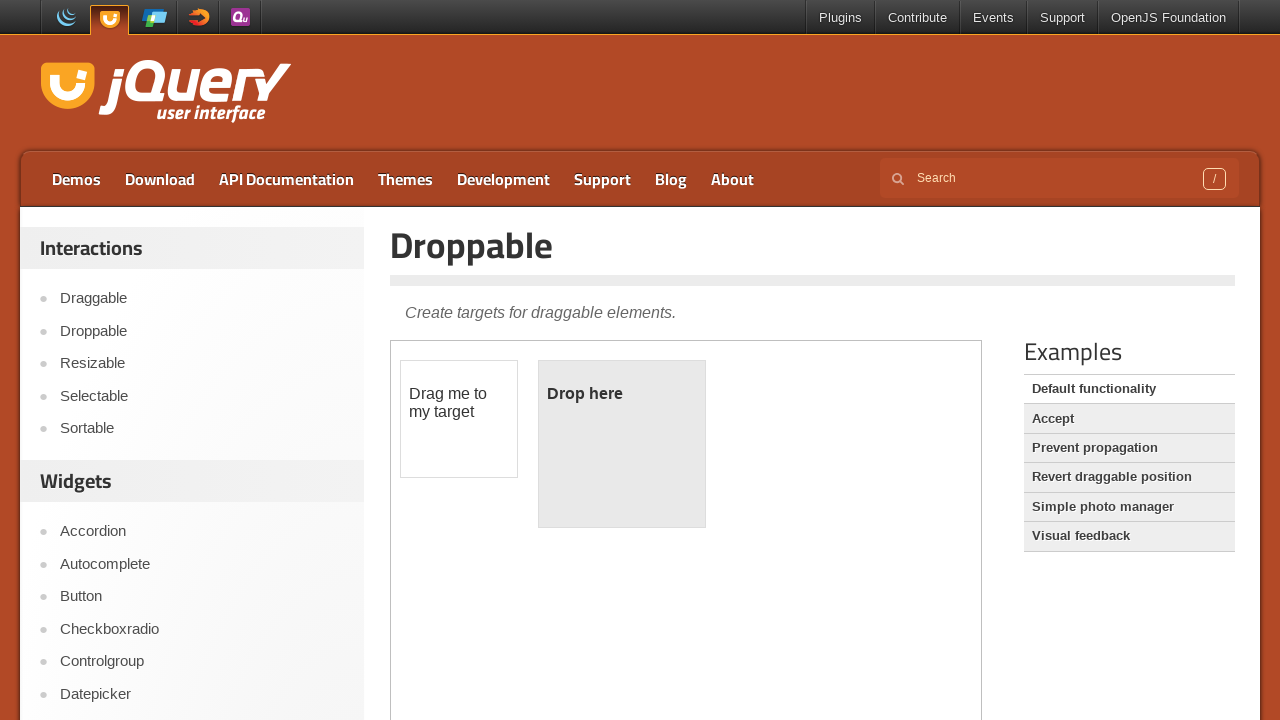

Located iframe containing drag and drop demo
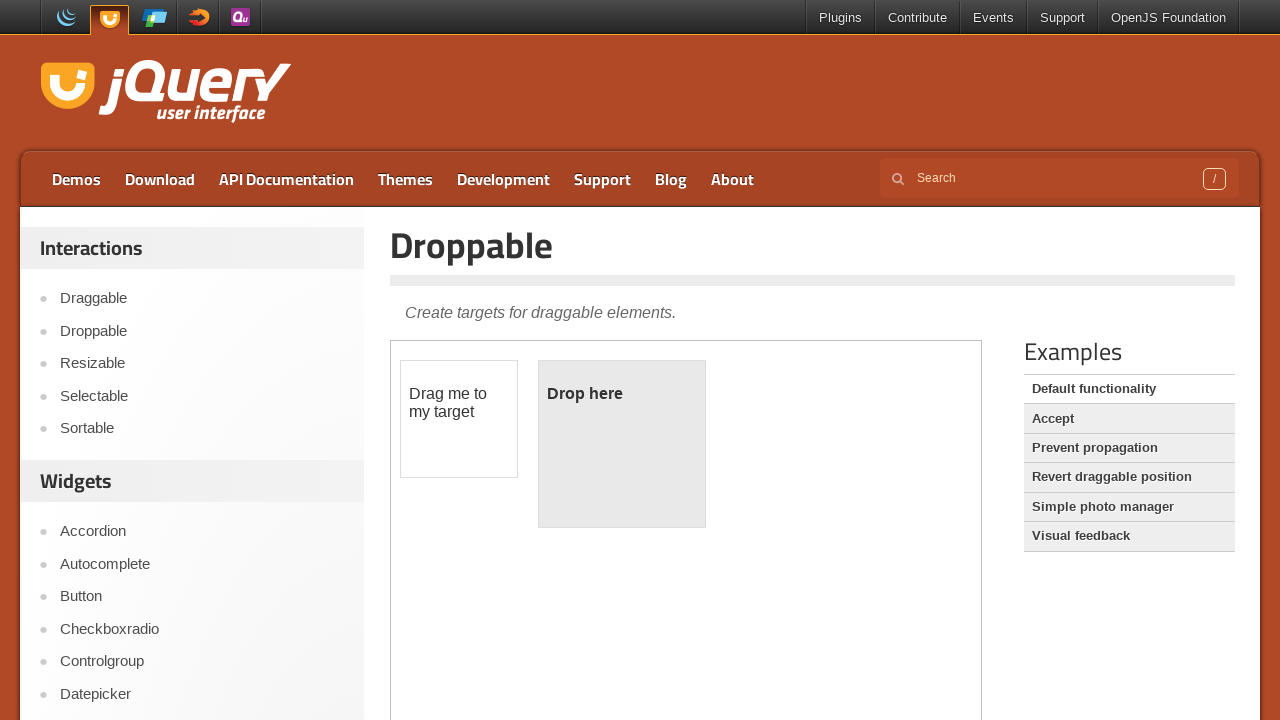

Located draggable element
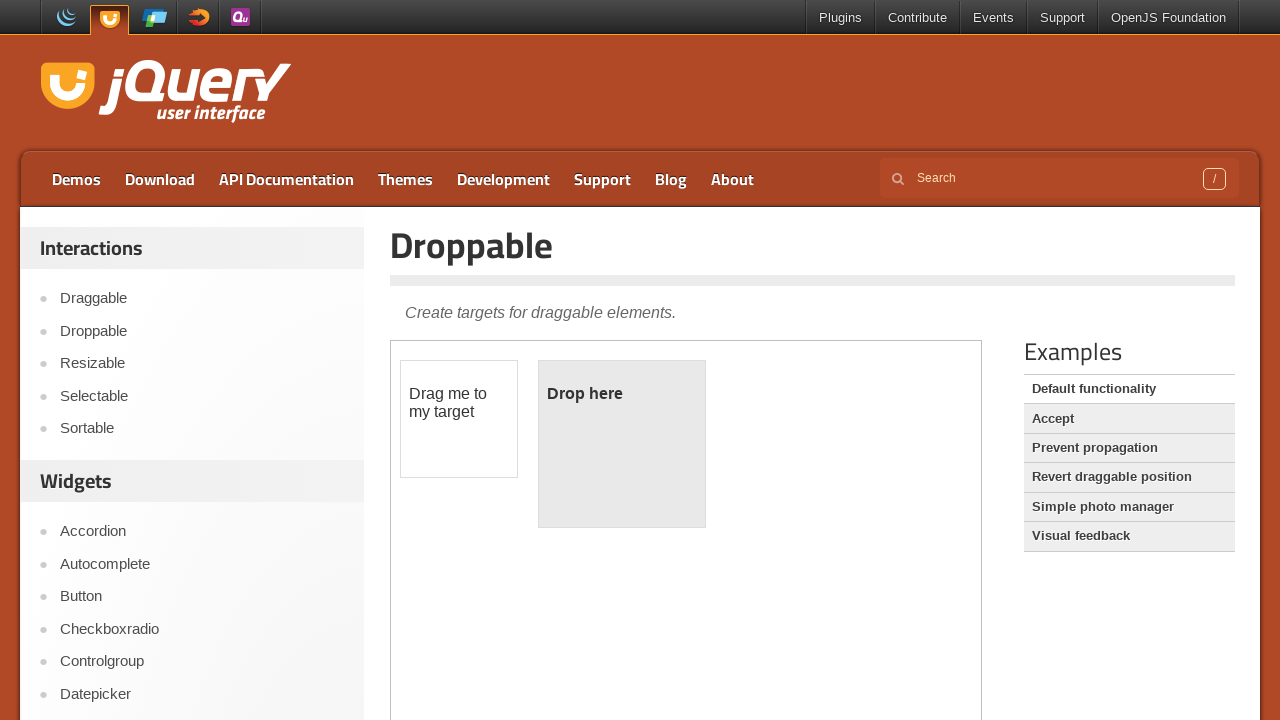

Located droppable target element
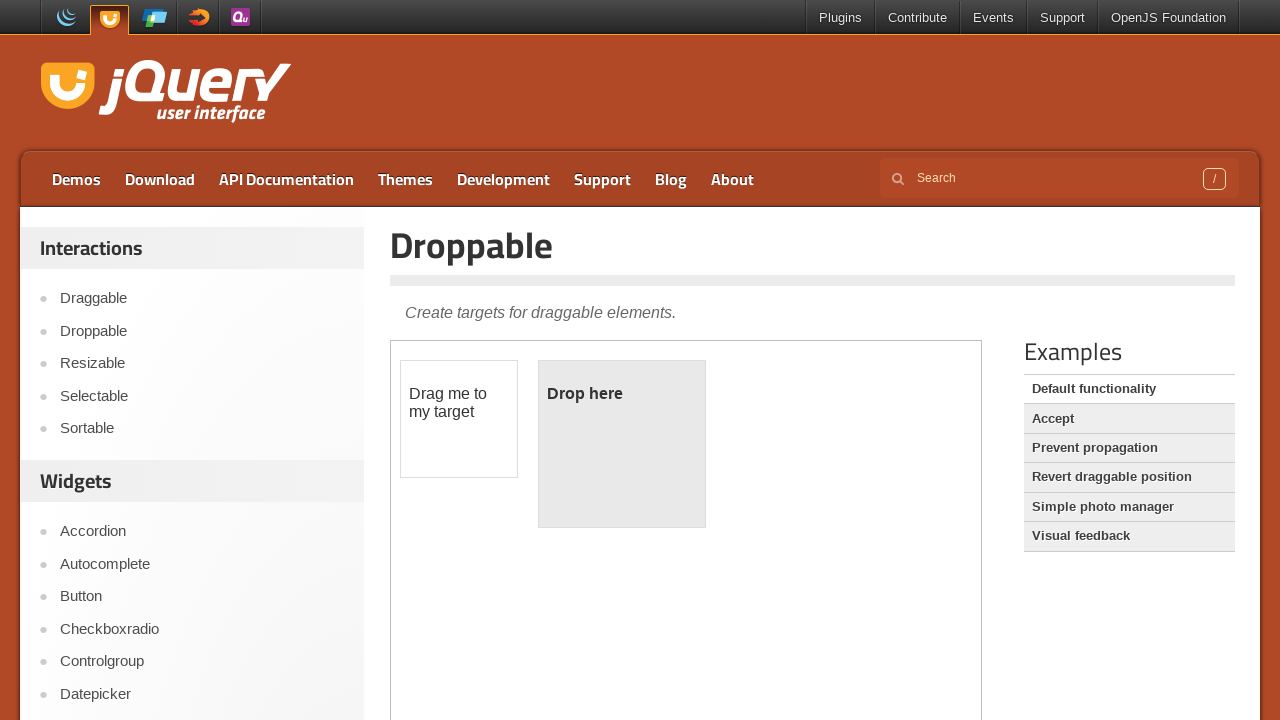

Dragged element onto droppable target area at (622, 444)
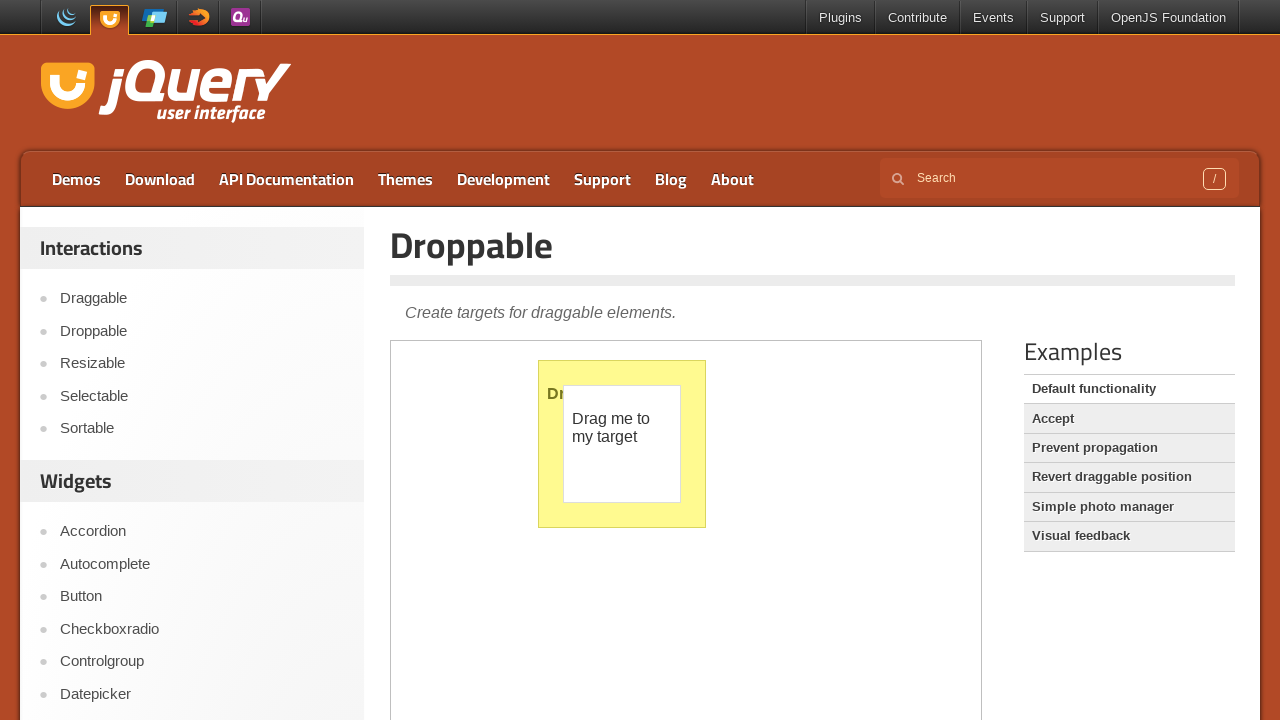

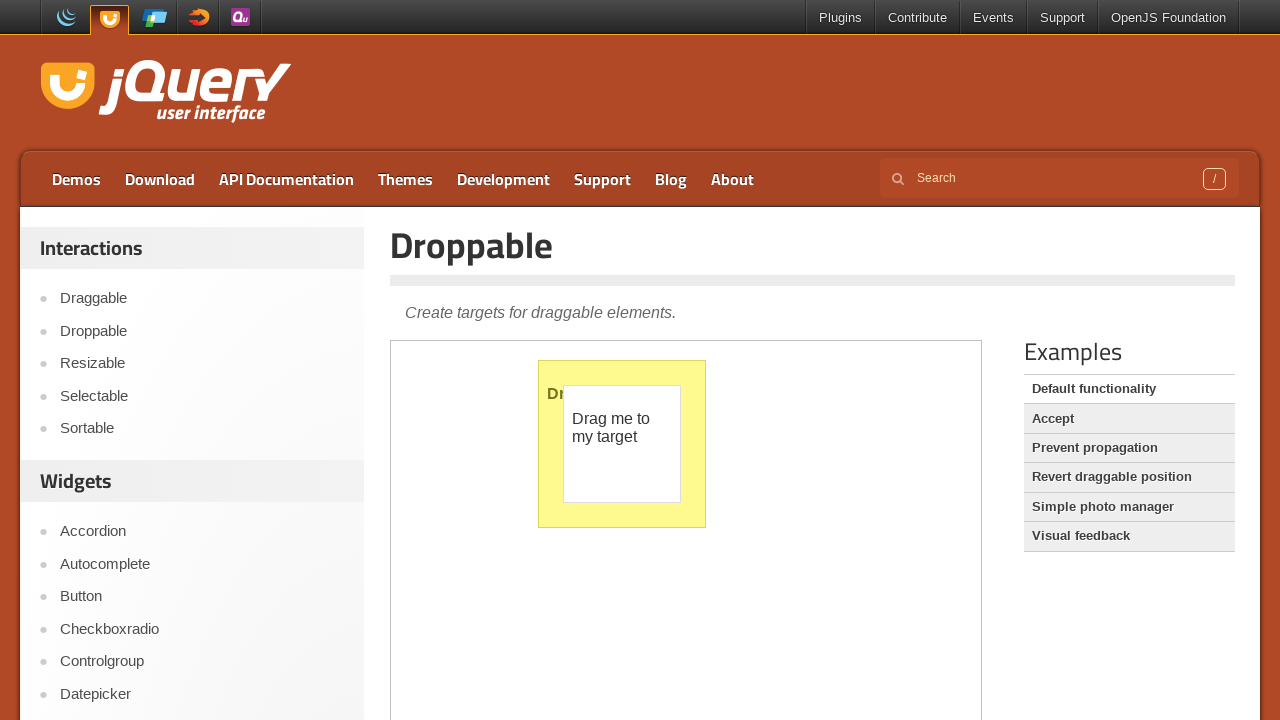